Tests navigation by extracting href from a link and visiting it directly

Starting URL: https://rahulshettyacademy.com/AutomationPractice/

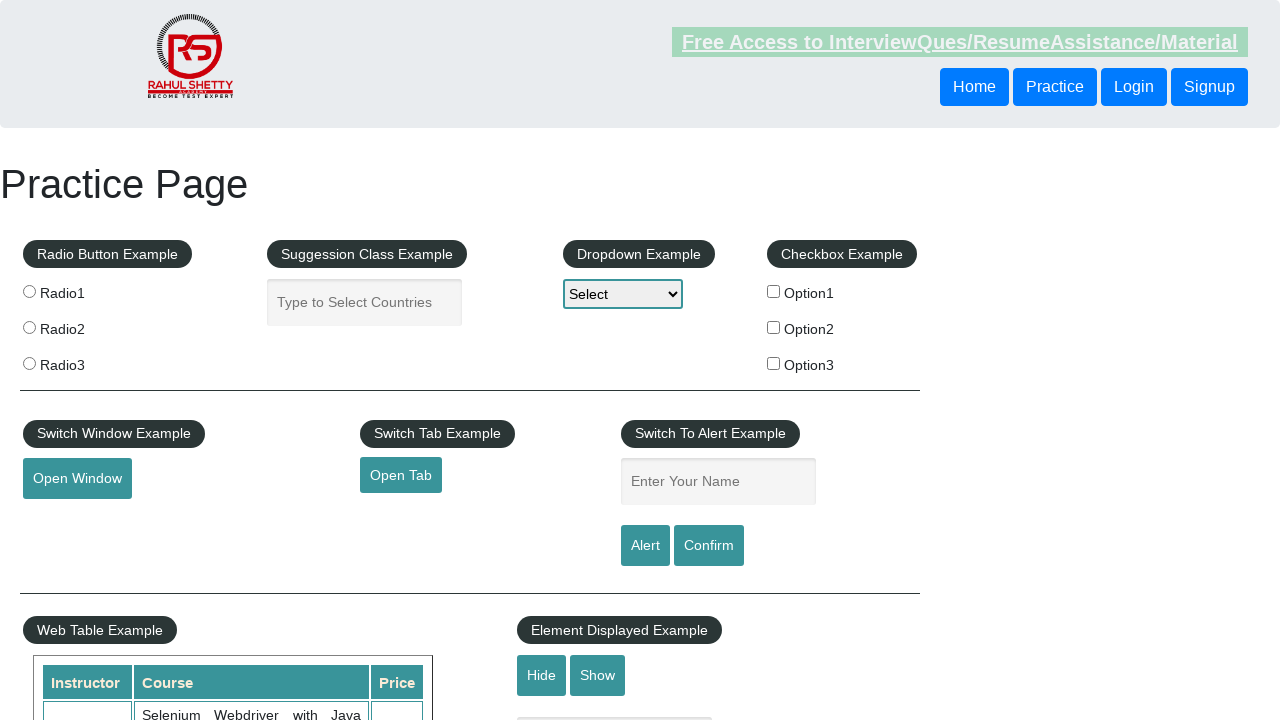

Extracted href attribute from opentab link element
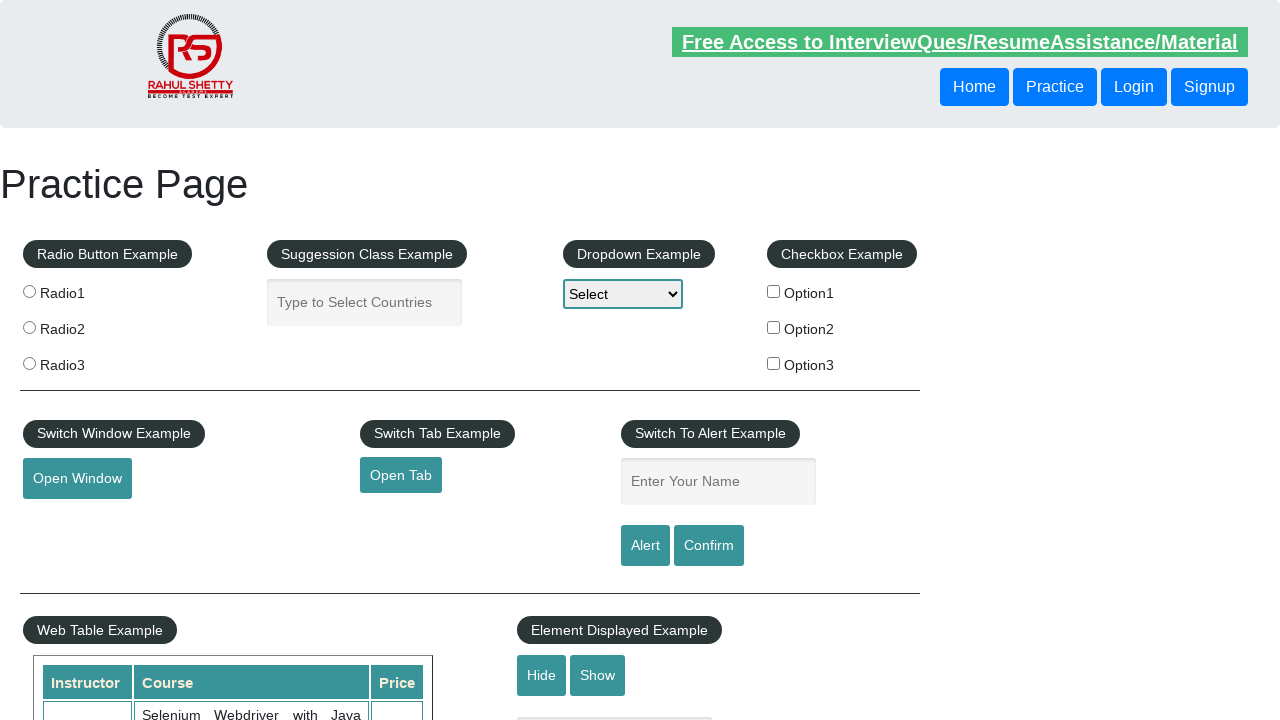

Navigated to extracted URL: https://www.qaclickacademy.com
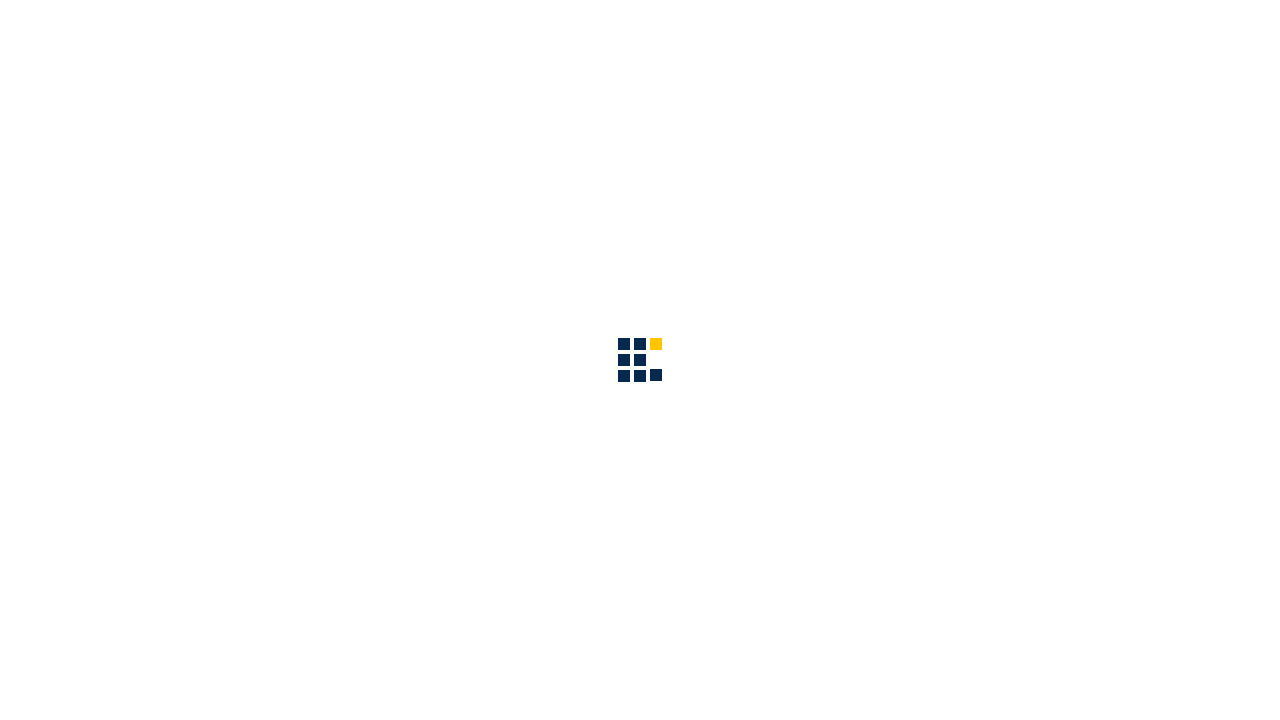

Clicked about link in sub-menu bar at (865, 36) on div.sub-menu-bar a[href*='about']
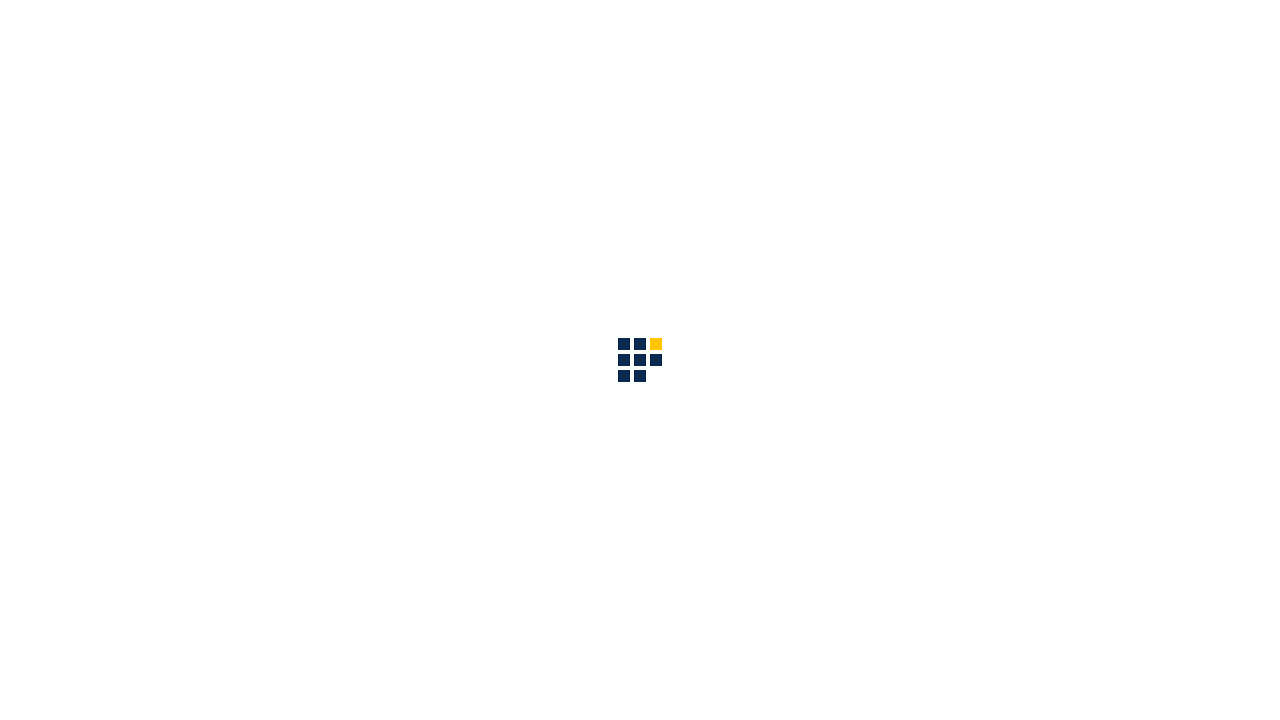

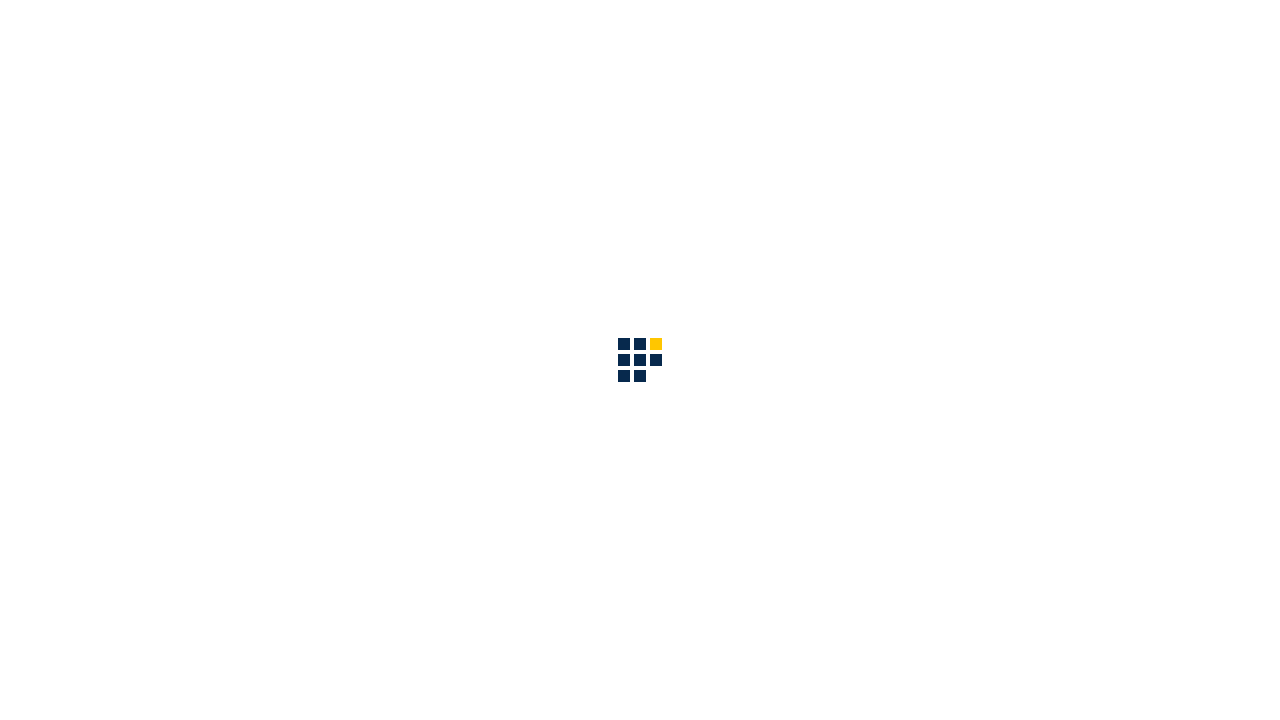